Tests the FAQ page by navigating to it, expanding an accordion item to verify content visibility, then collapsing it to verify it hides

Starting URL: https://www.cambridgebadmintonclub.com/

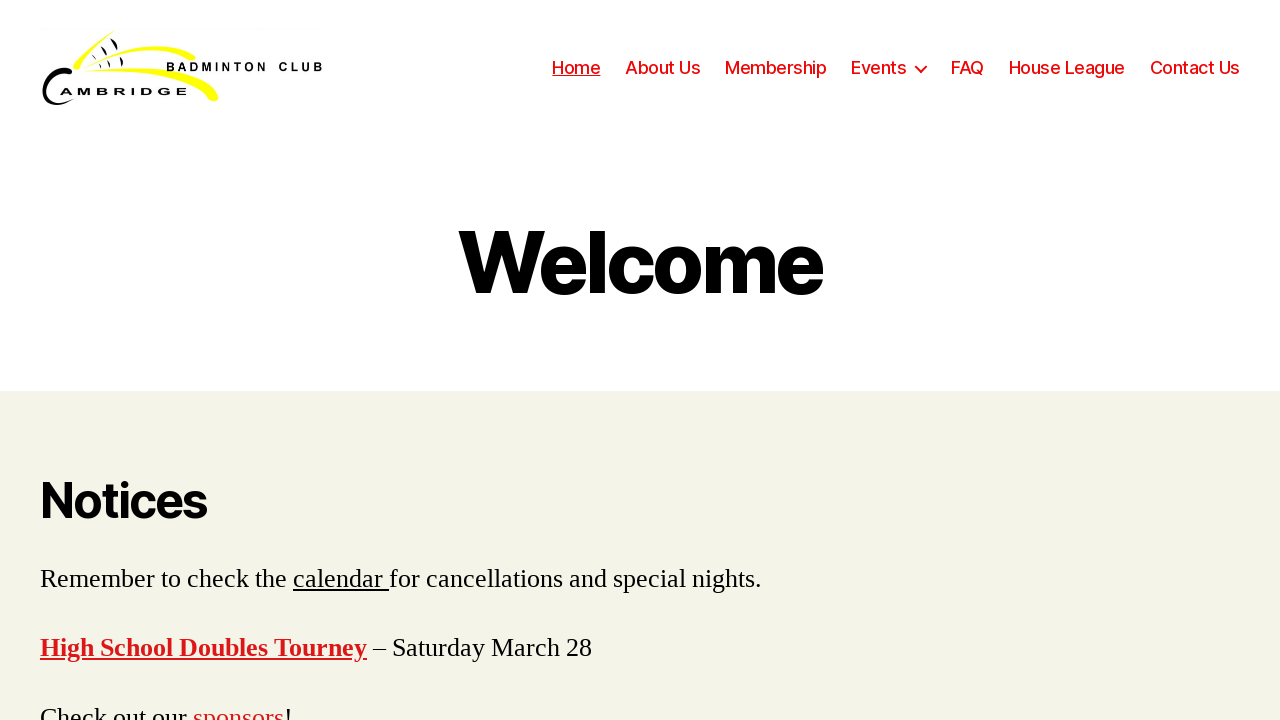

Clicked on FAQ menu item at (968, 68) on #menu-item-1198
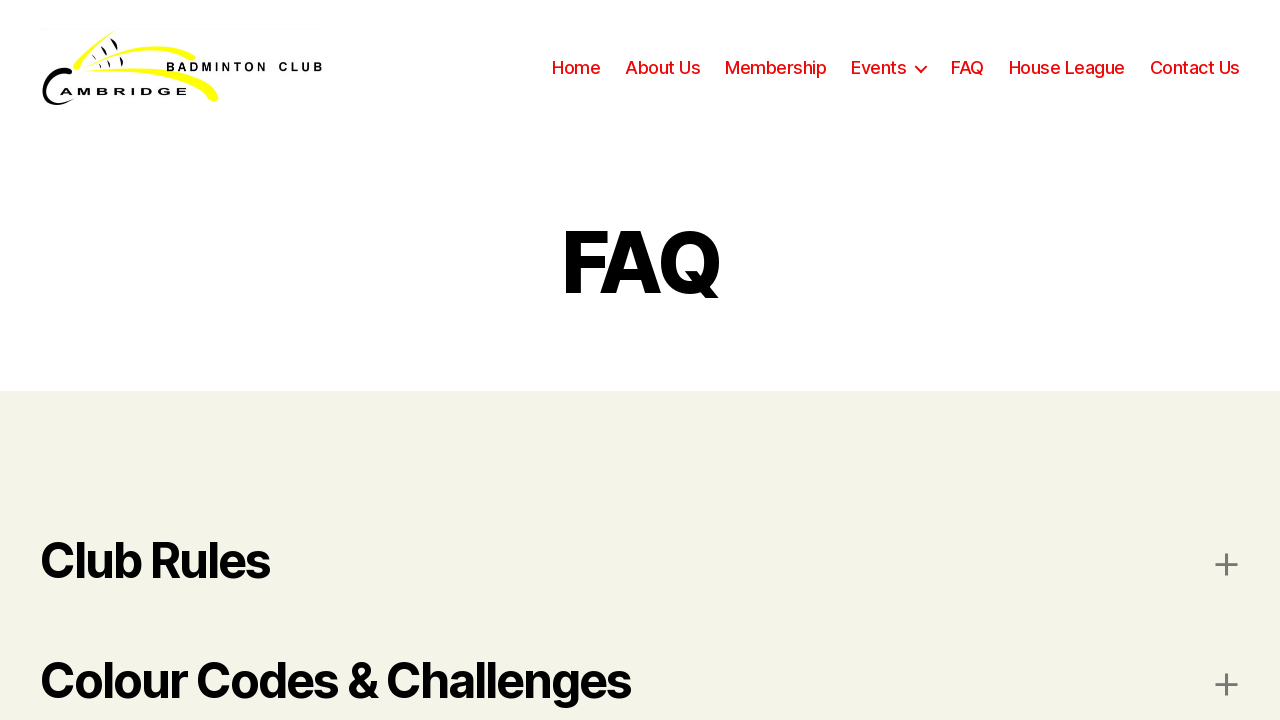

Waited for page to load (domcontentloaded state)
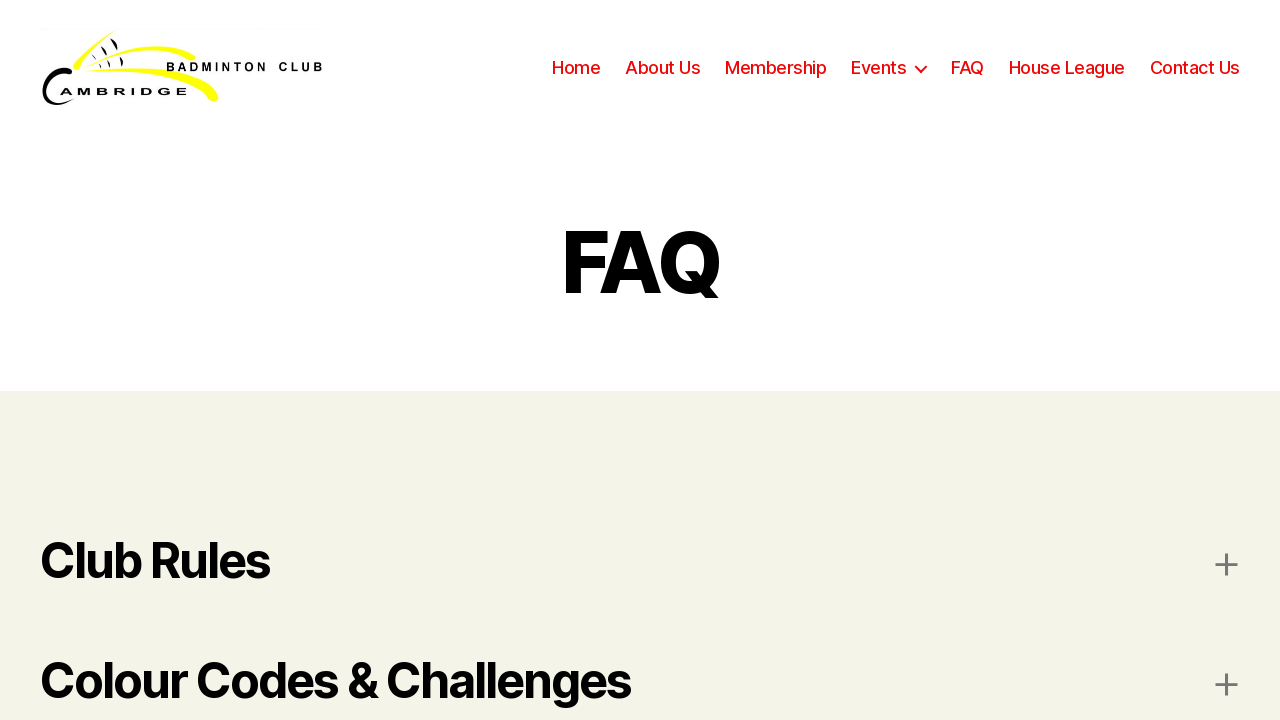

Verified page title is 'FAQ – Cambridge Badminton Club'
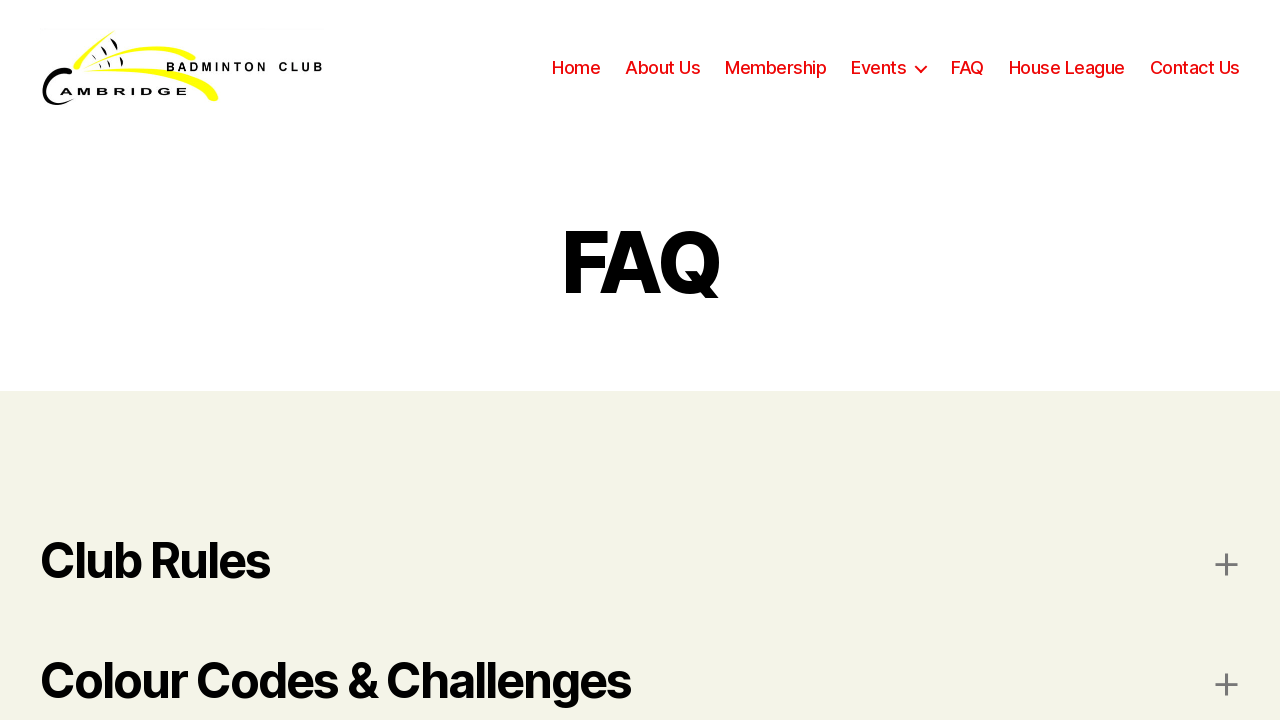

Clicked accordion item to expand at (640, 561) on #at-820
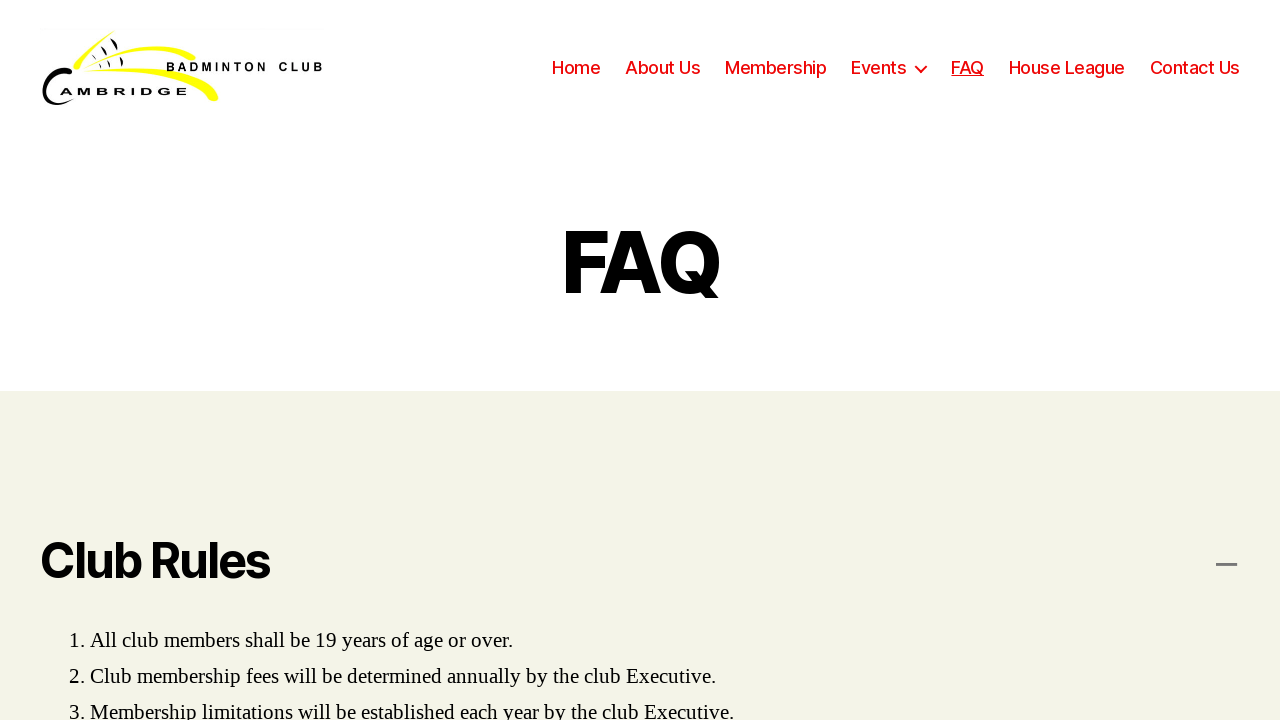

Verified accordion content is visible
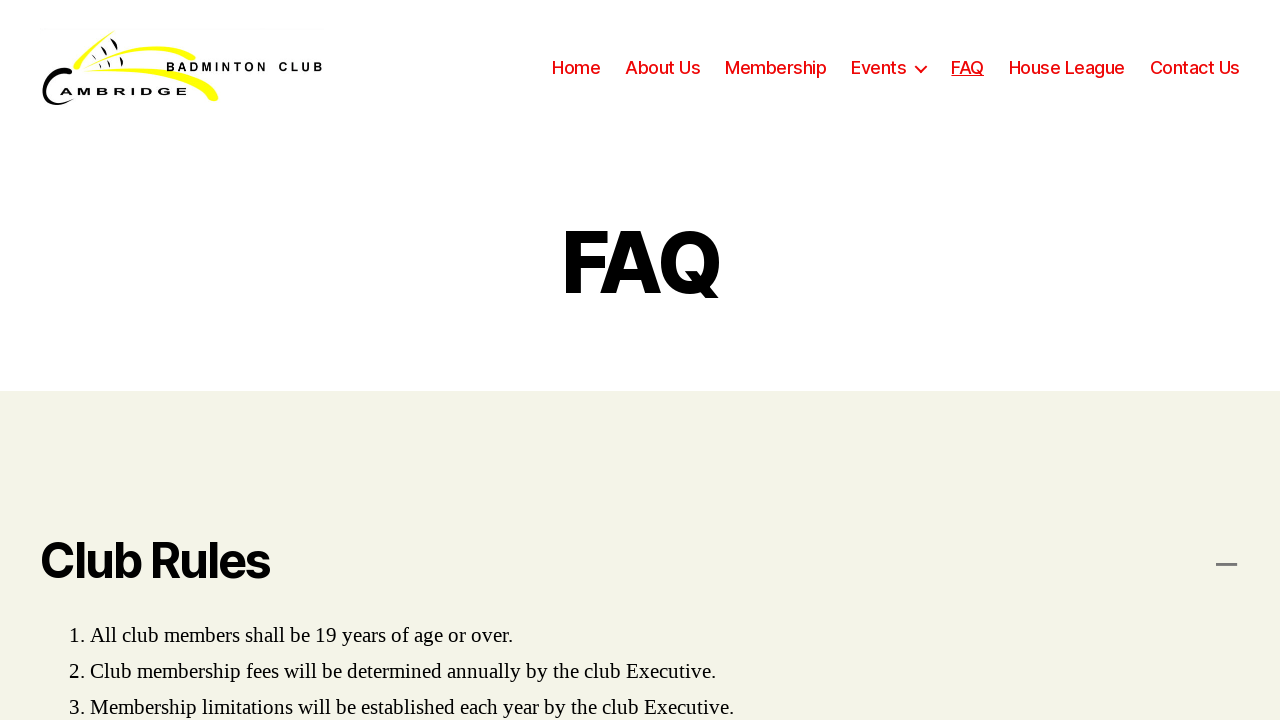

Clicked accordion item to collapse at (640, 561) on #at-820
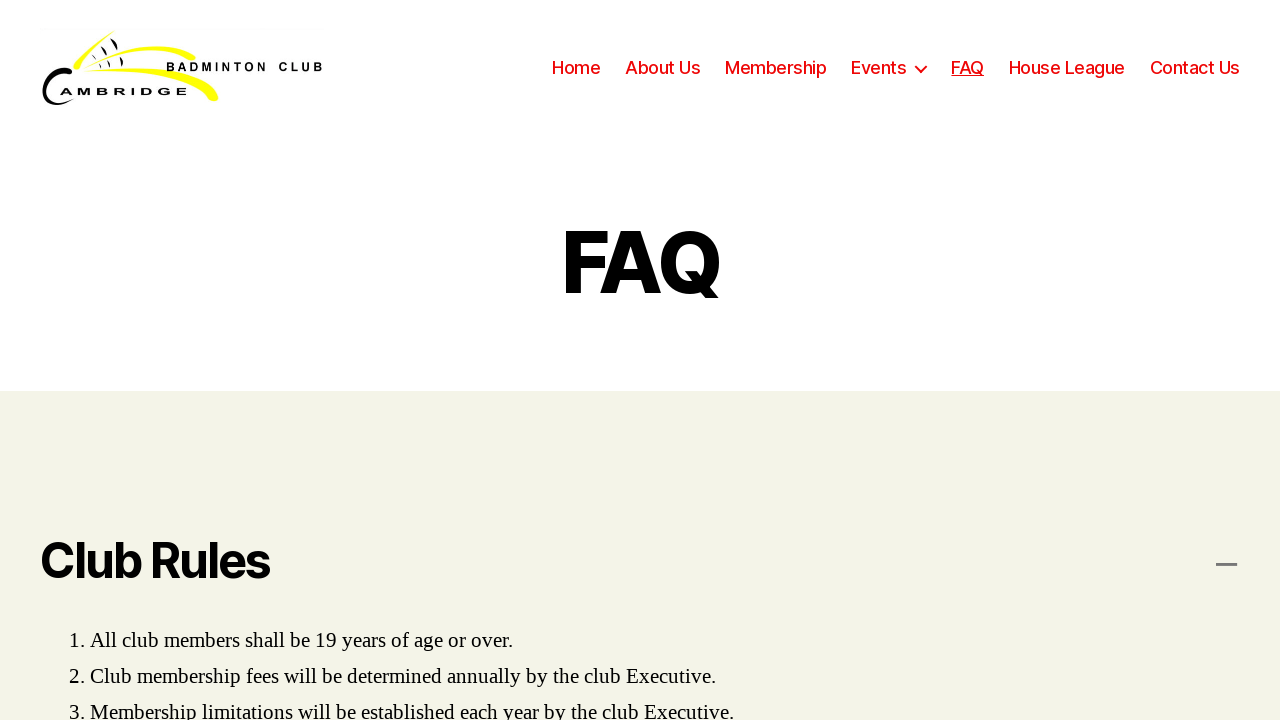

Verified accordion content is hidden
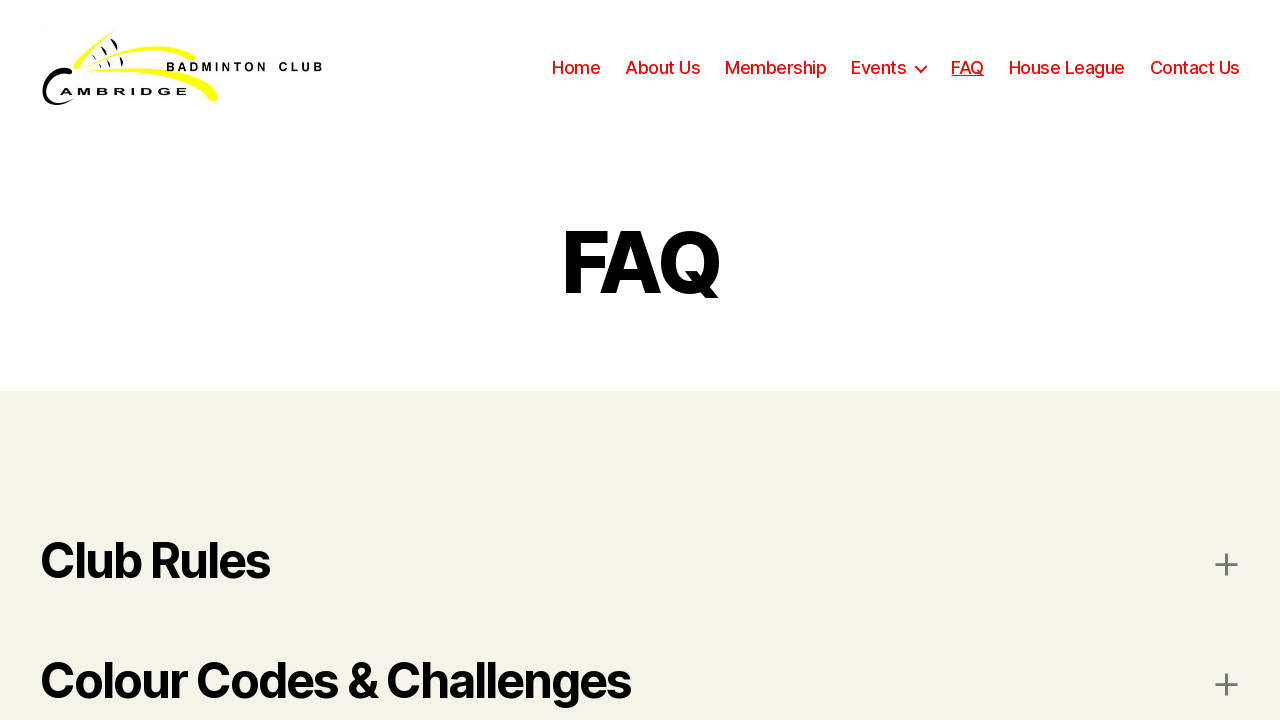

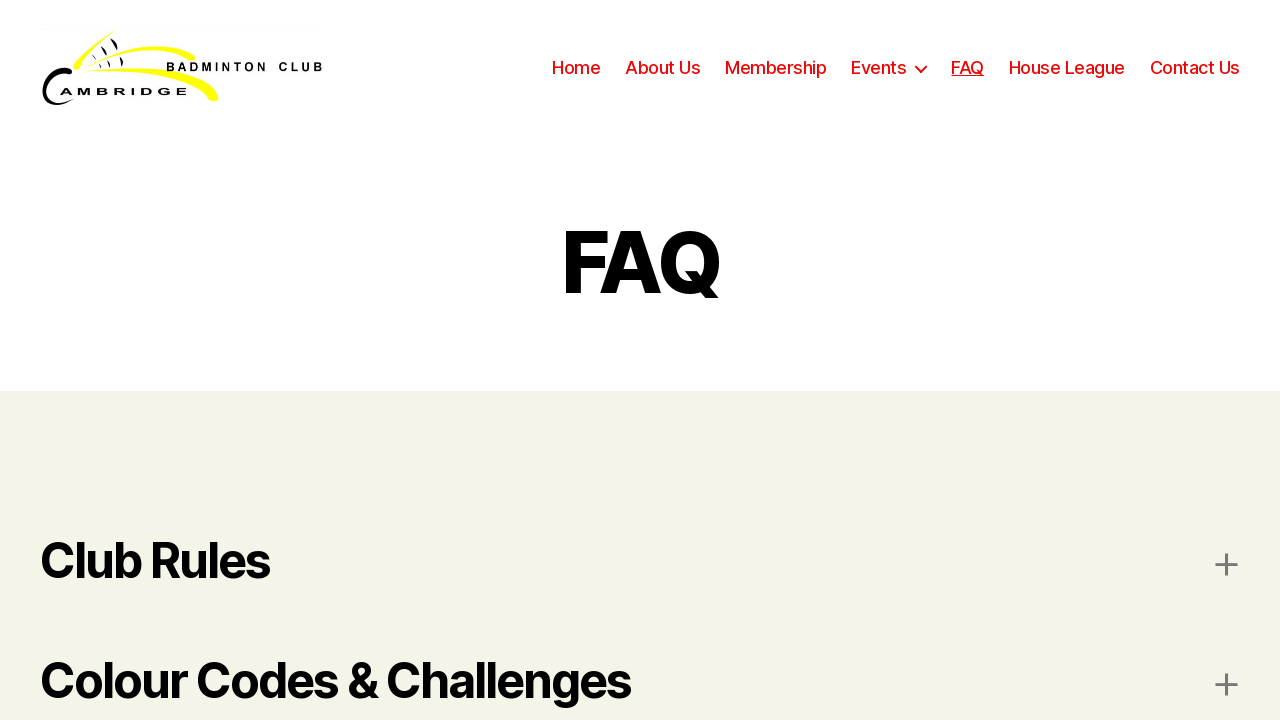